Navigates to the Swarthmore College course catalog, clicks on a department link, and expands course listings to view course information.

Starting URL: https://catalog.swarthmore.edu/content.php?catoid=7&navoid=194

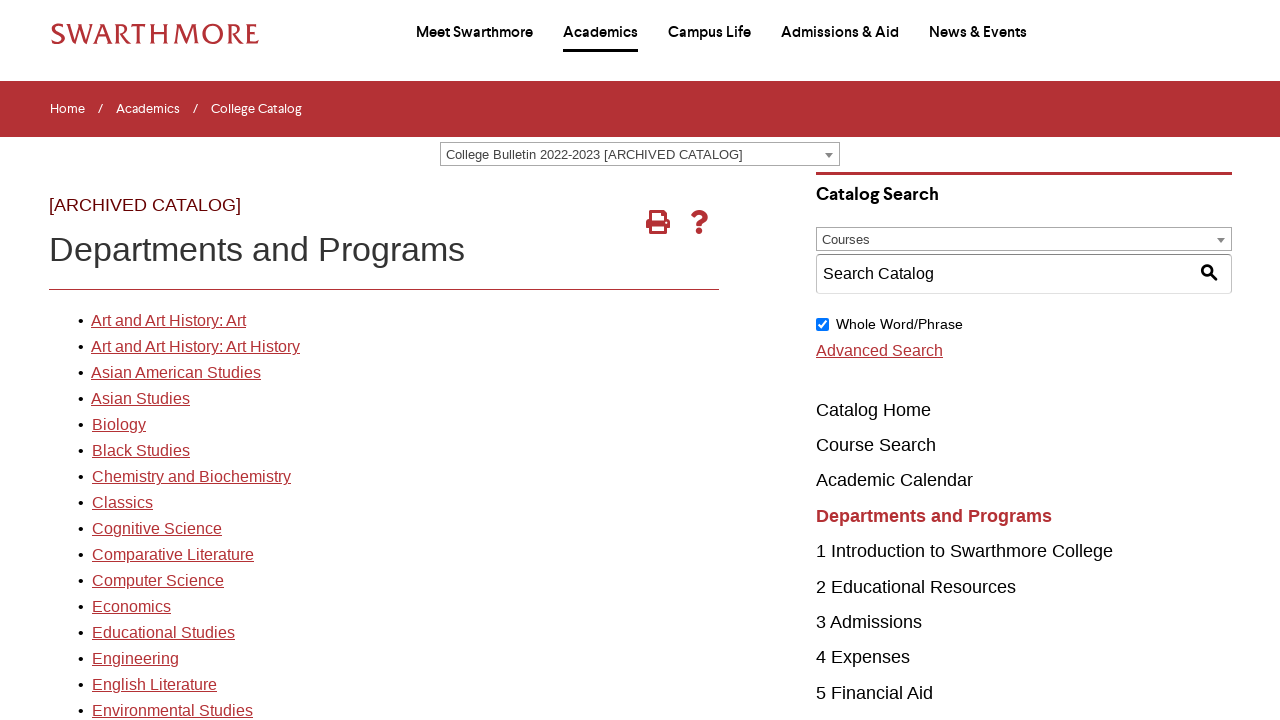

Clicked on Computer Science department link at (157, 529) on xpath=//*[@id="gateway-page"]/body/table/tbody/tr[3]/td[1]/table/tbody/tr[2]/td[
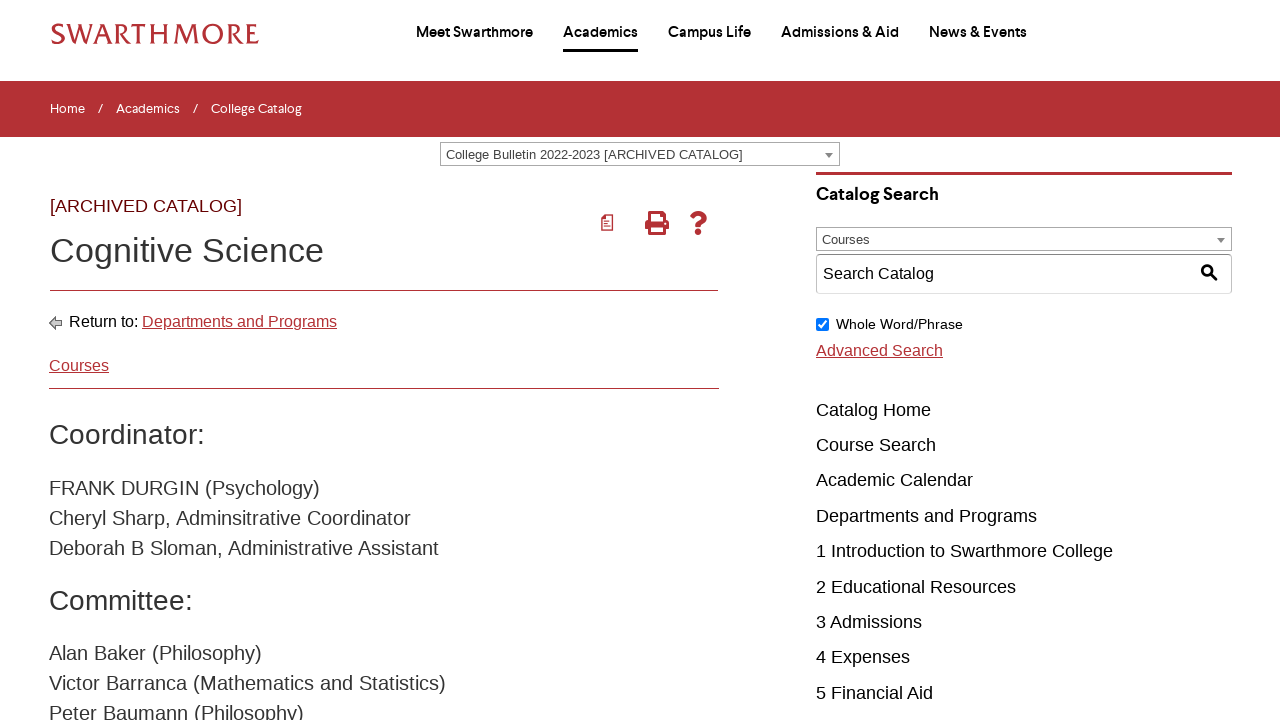

Course listings loaded and became visible
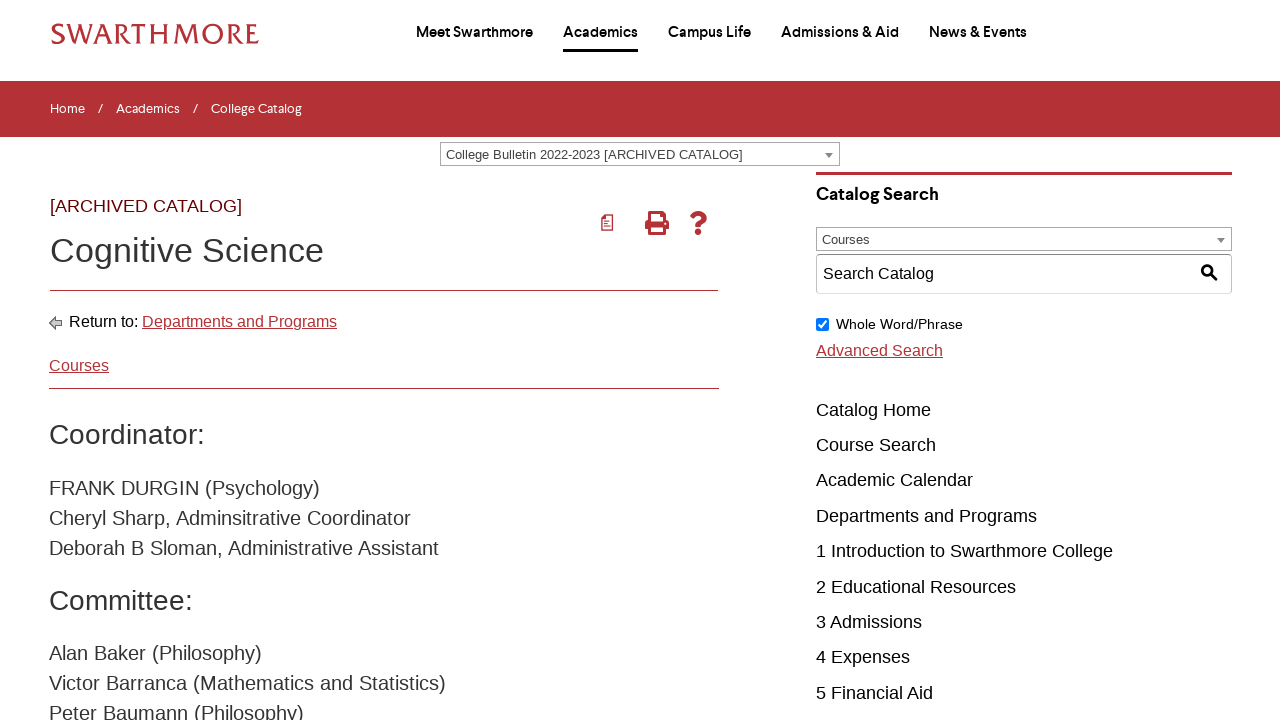

Clicked on the first course to expand details at (409, 361) on .acalog-course >> nth=0
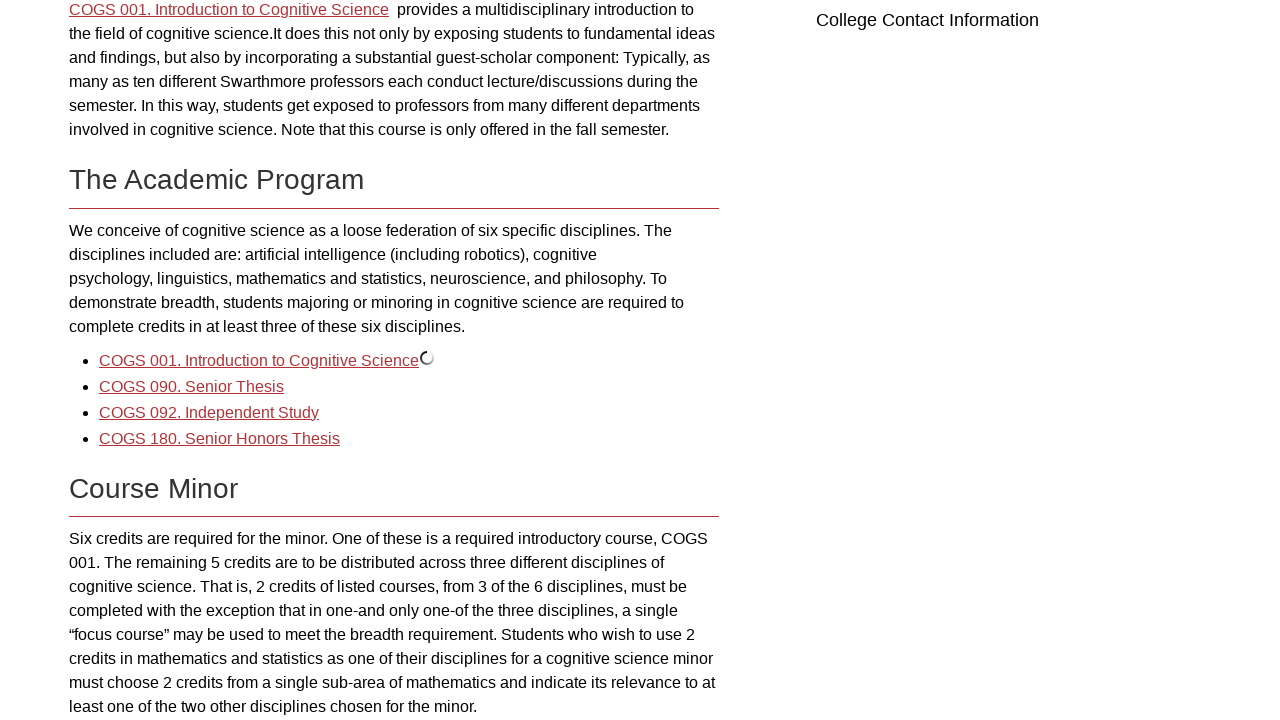

Course details expanded and became visible
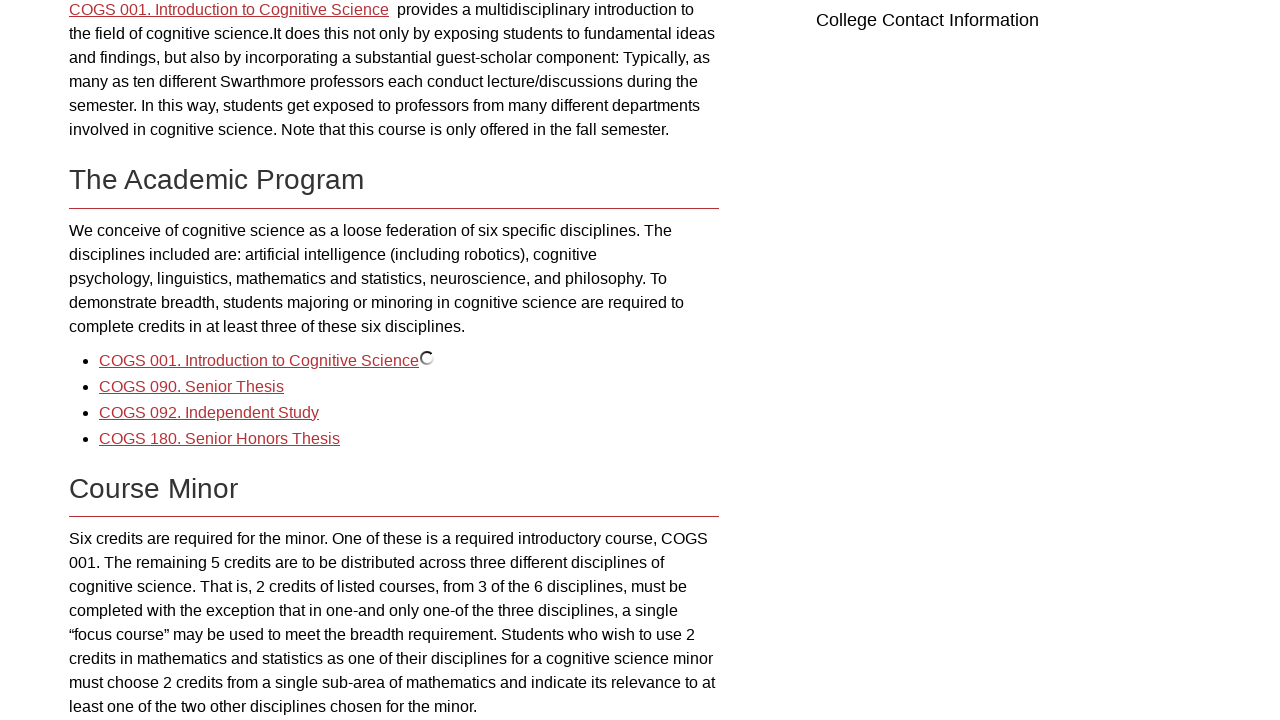

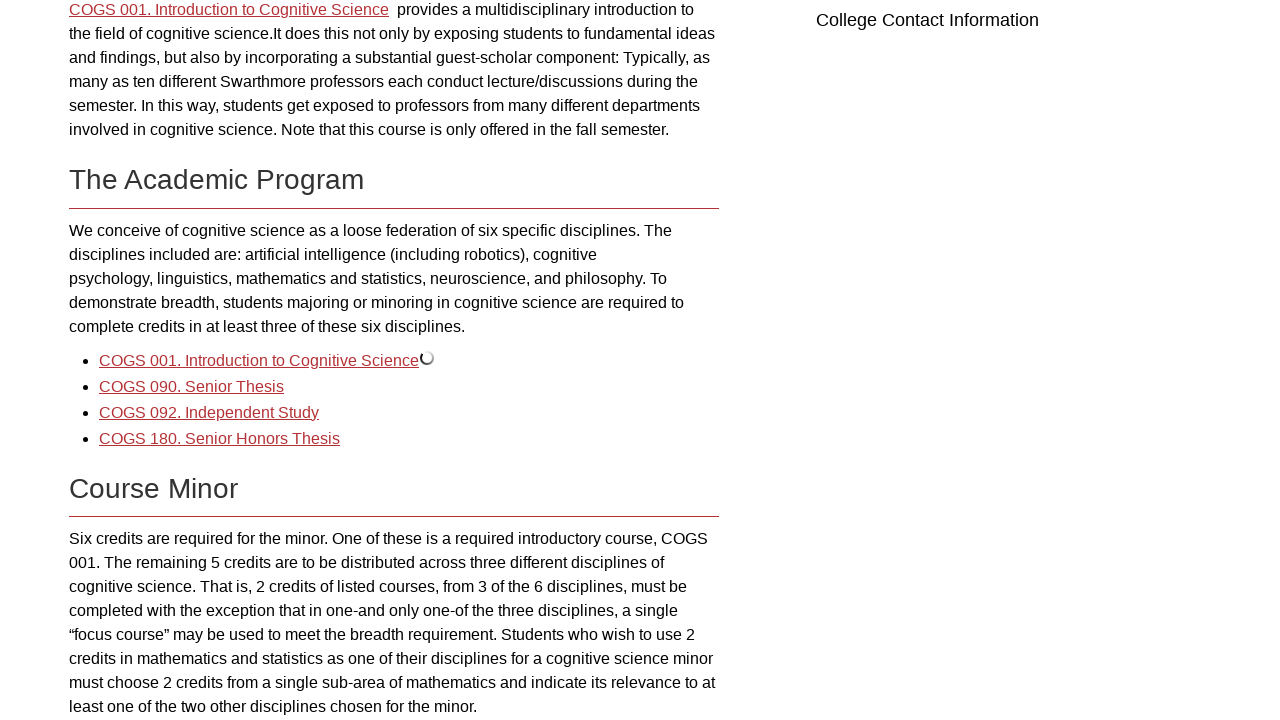